Tests dropdown selection functionality by selecting year (2000), month (January), and day (10) from separate dropdown menus using different selection methods

Starting URL: https://testcenter.techproeducation.com/index.php?page=dropdown

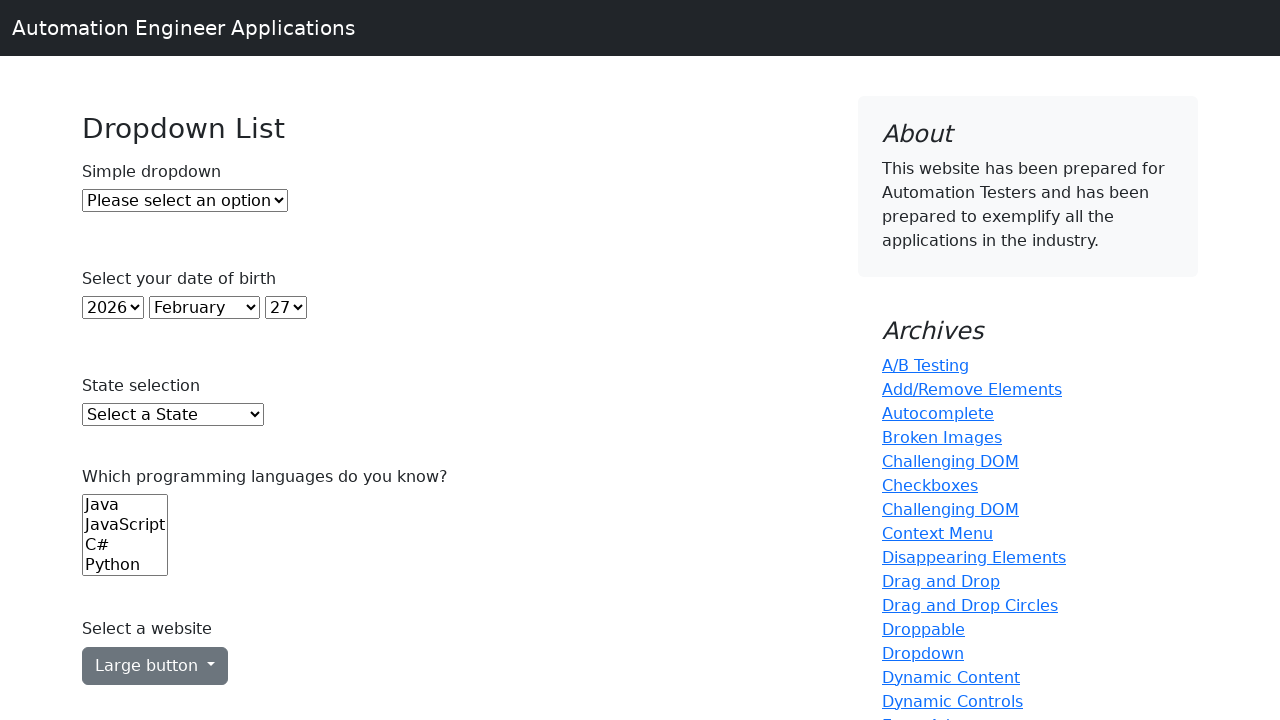

Selected year 2000 from dropdown by index 22 on select#year
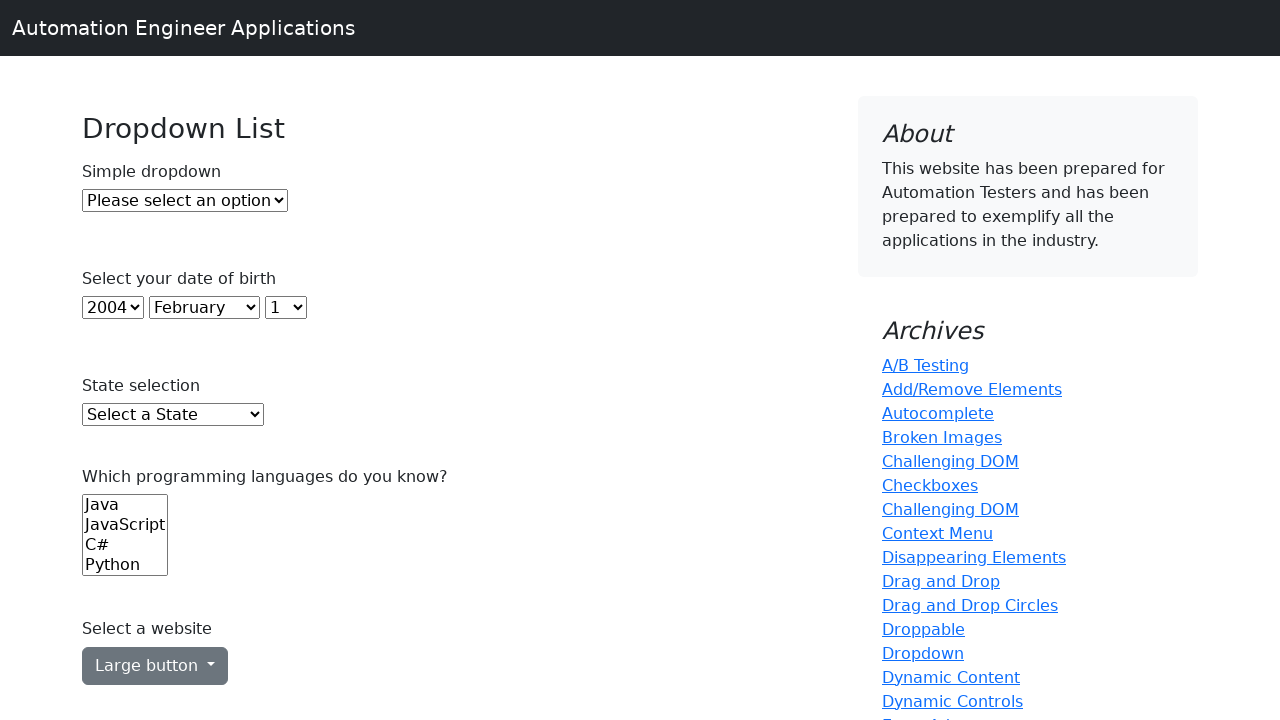

Selected month January from dropdown by value '0' on select#month
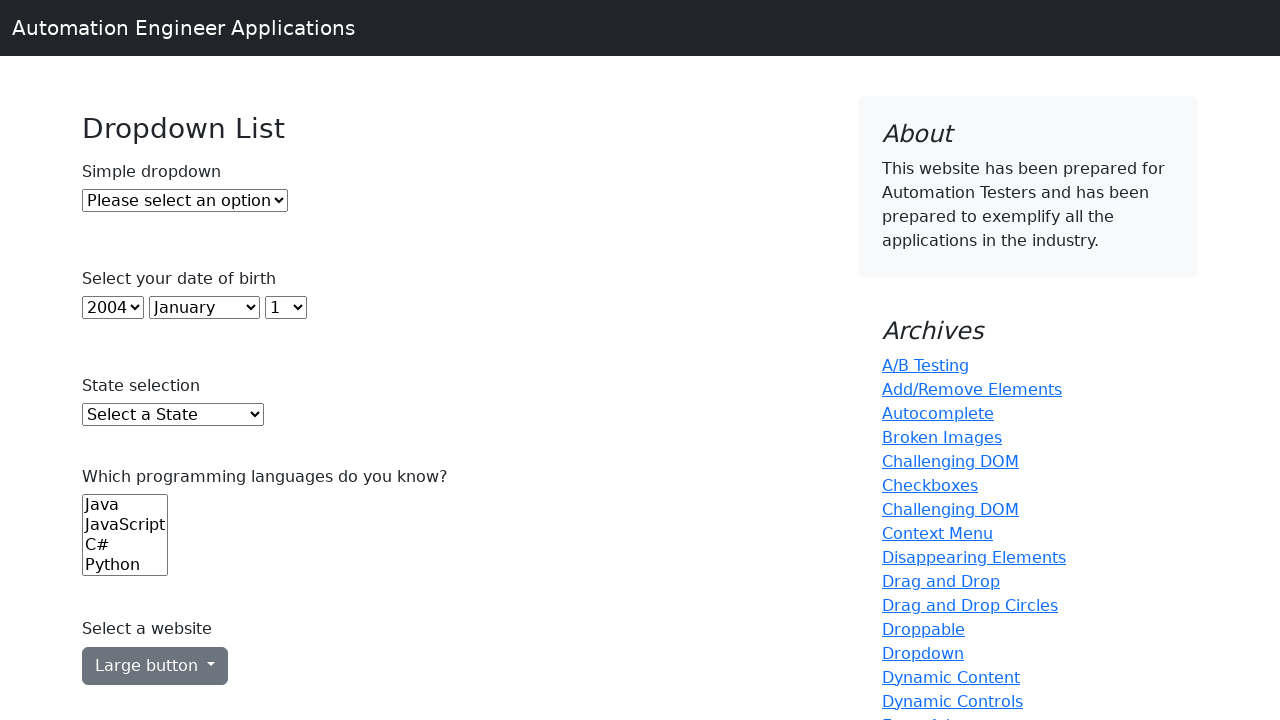

Selected day 10 from dropdown by label on select#day
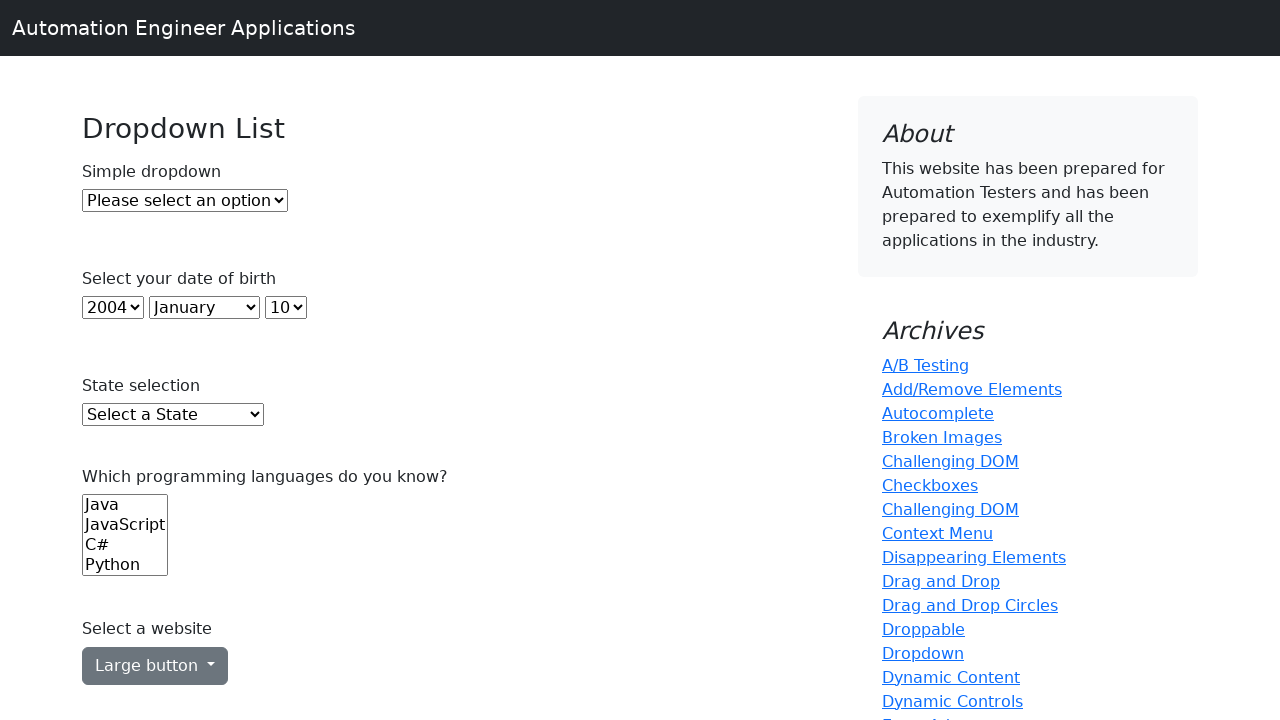

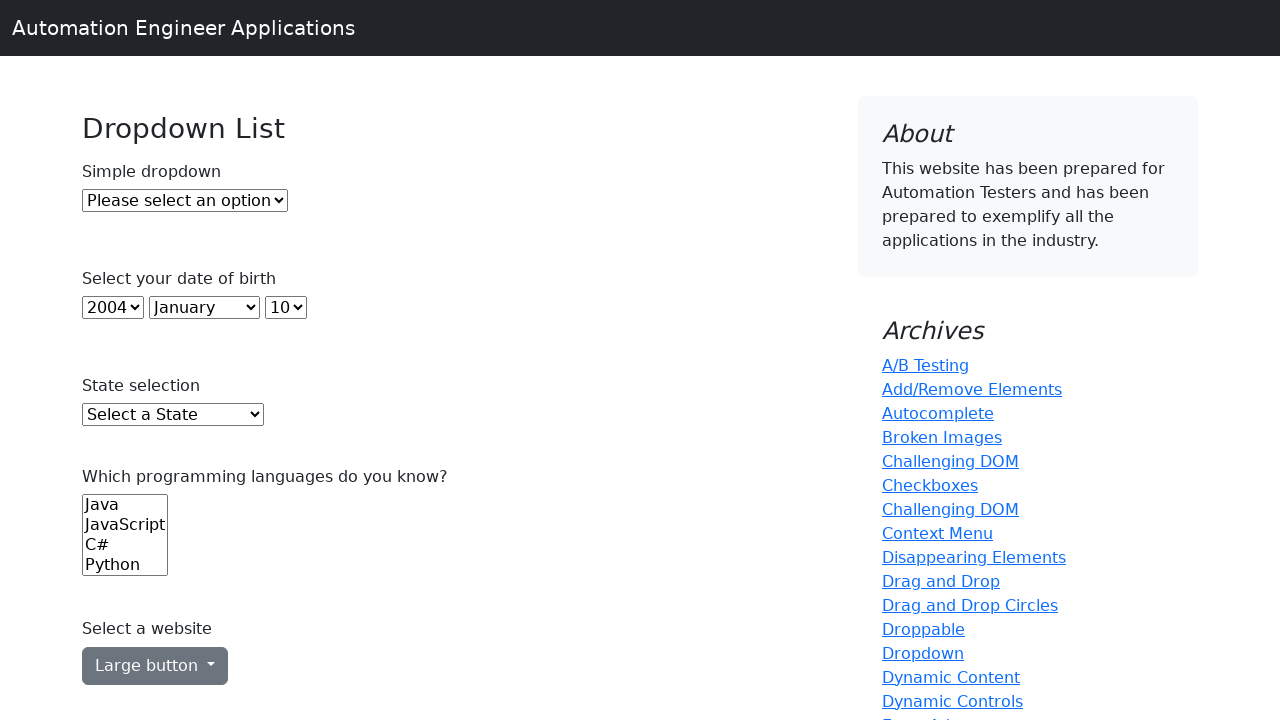